Tests clearing all completed tasks using the Clear Completed button

Starting URL: https://todomvc4tasj.herokuapp.com/#/

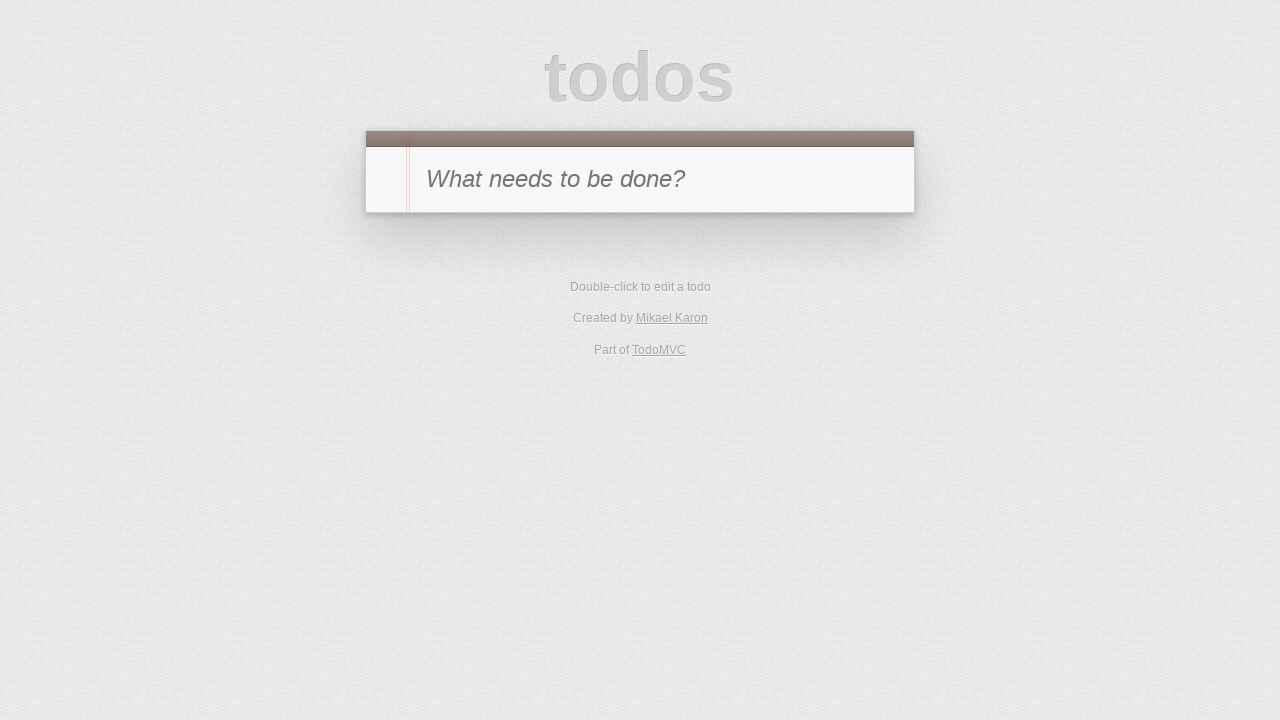

Set localStorage with two completed tasks
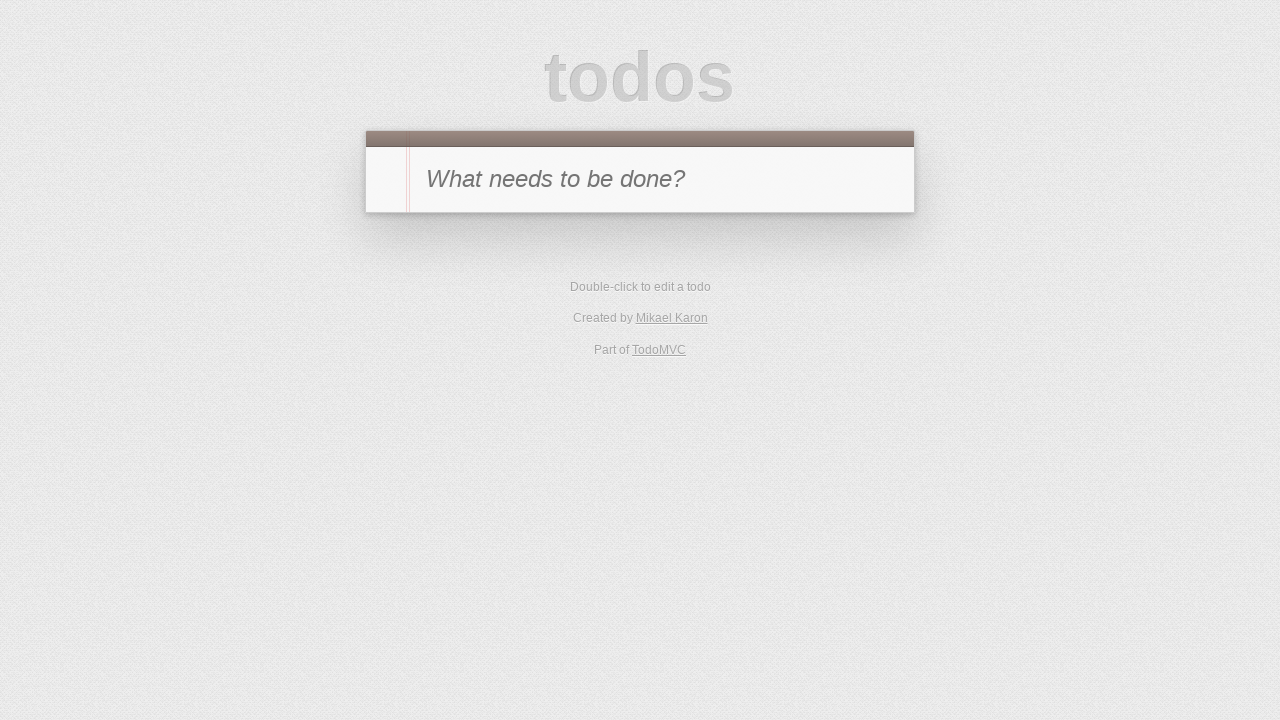

Reloaded page to load completed tasks from localStorage
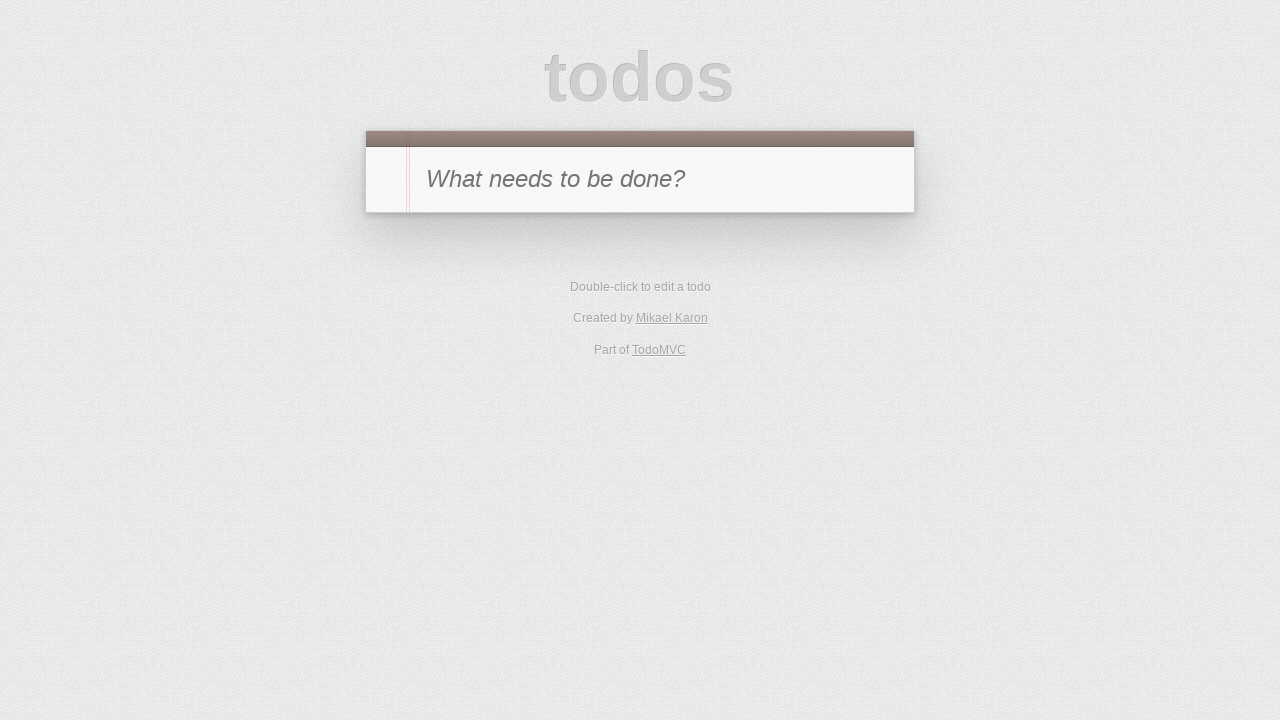

Clicked All filter to view all tasks at (578, 351) on [href='#/']
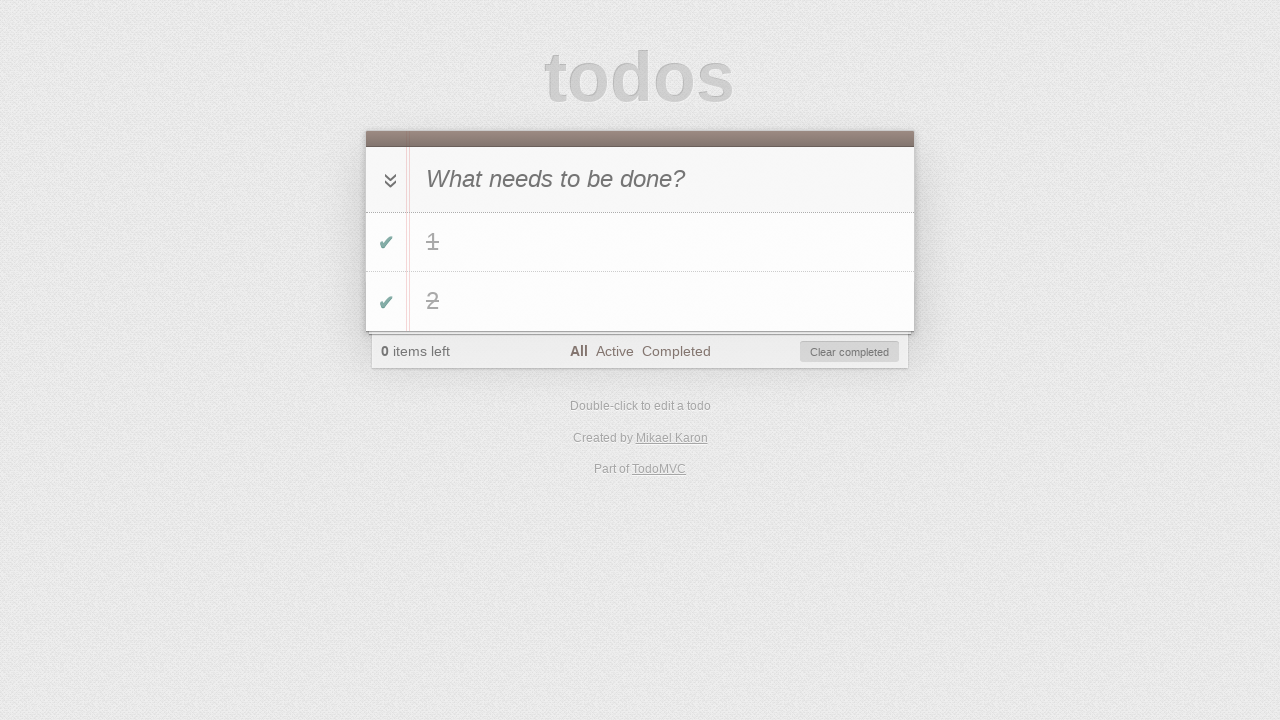

Clicked Clear Completed button to remove all completed tasks at (850, 352) on #clear-completed
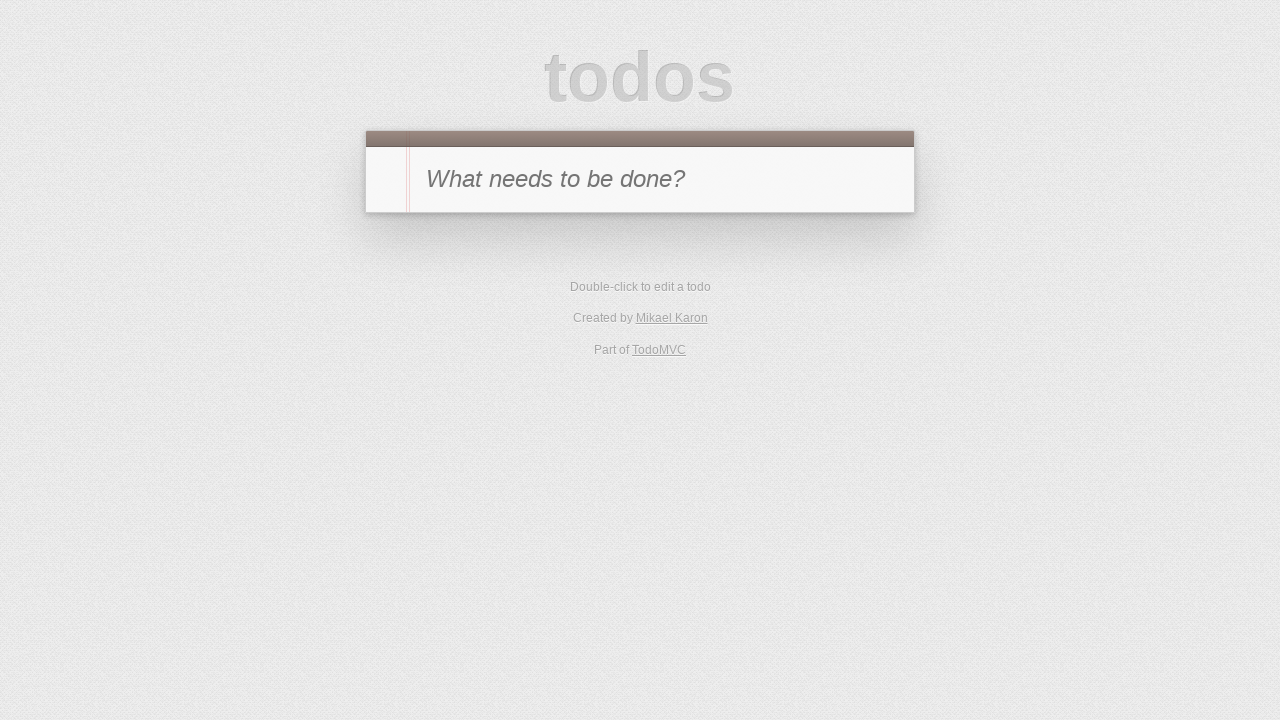

Waited for page to update after clearing completed tasks
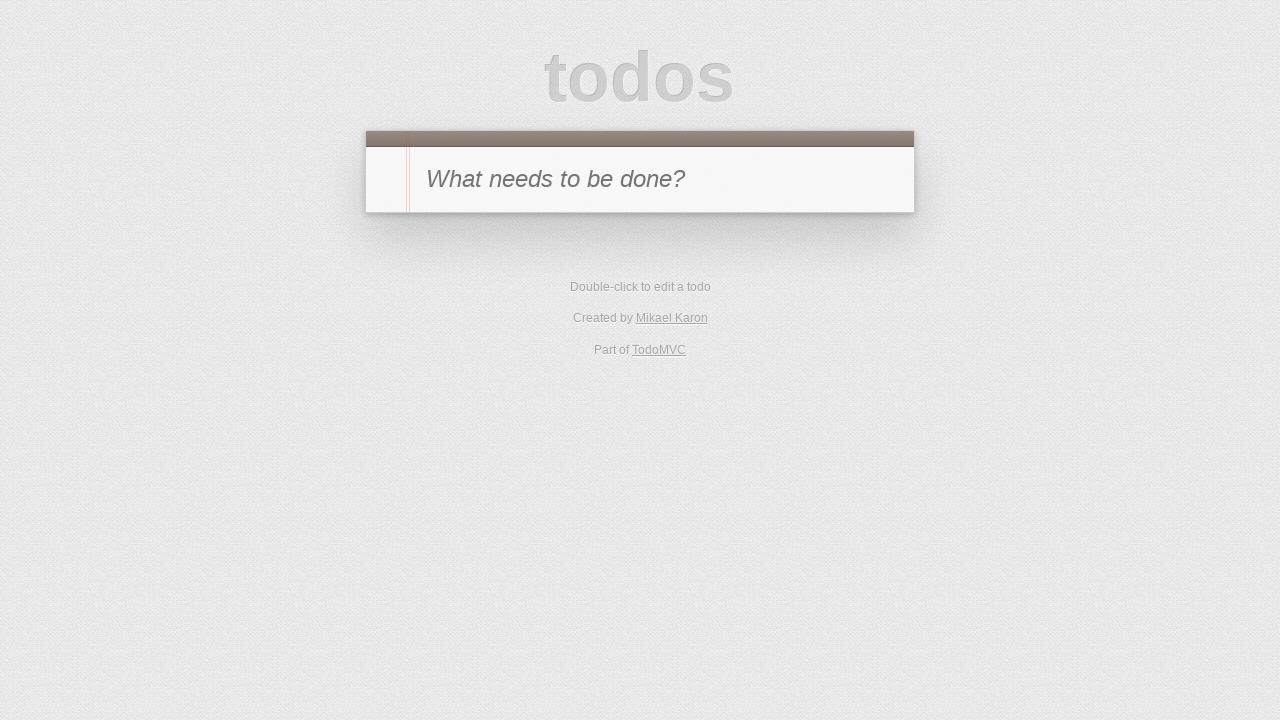

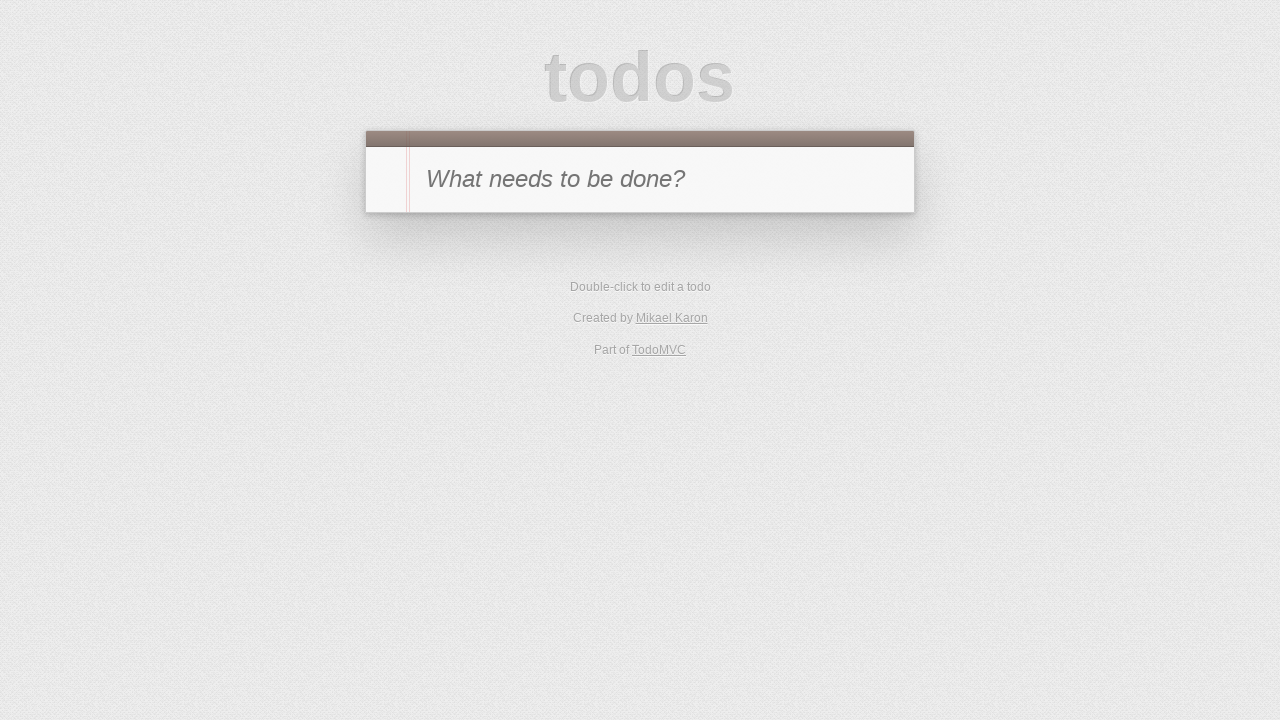